Navigates to Python.org homepage and verifies that the events section is present and accessible

Starting URL: https://www.python.org/

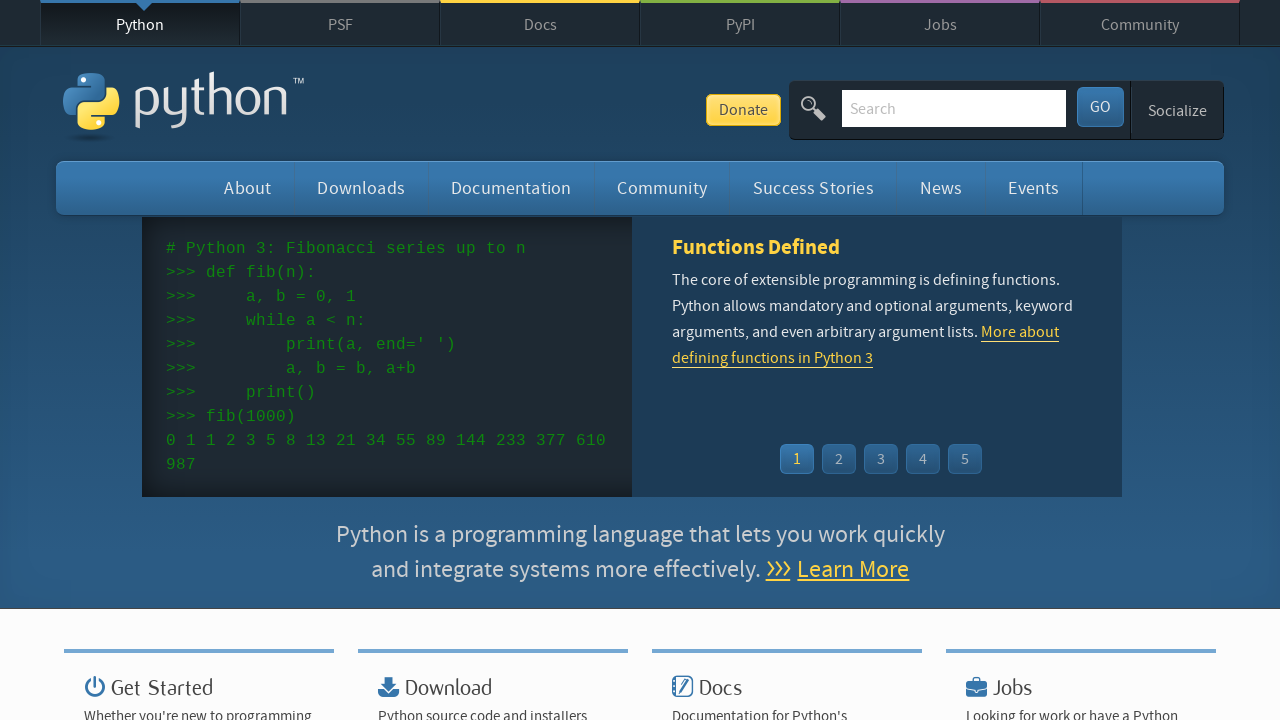

Navigated to Python.org homepage
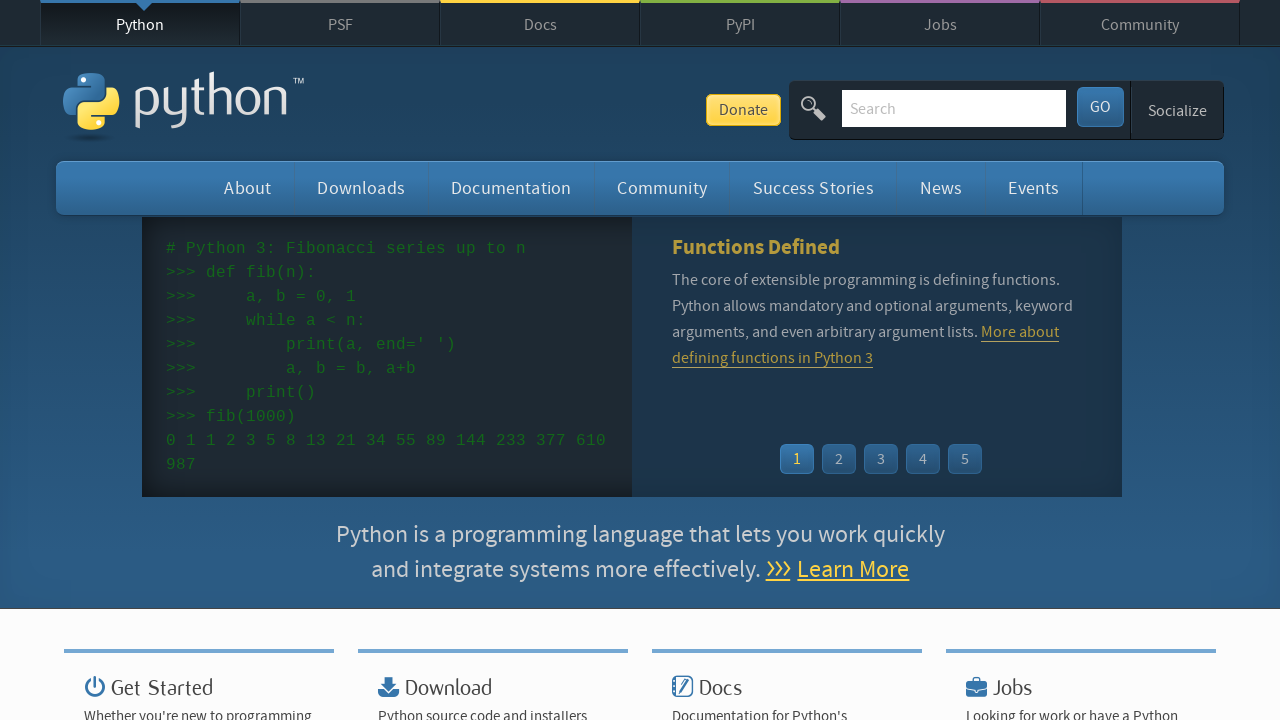

Events section selector loaded
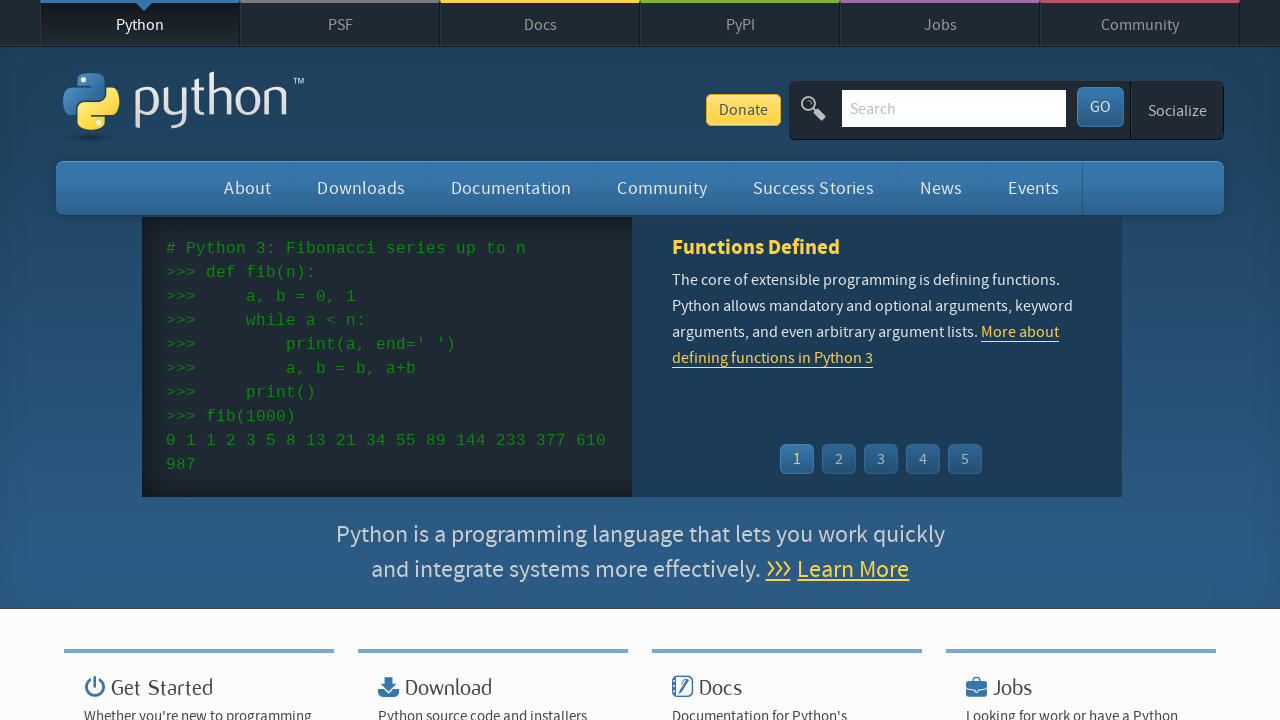

Located events section element
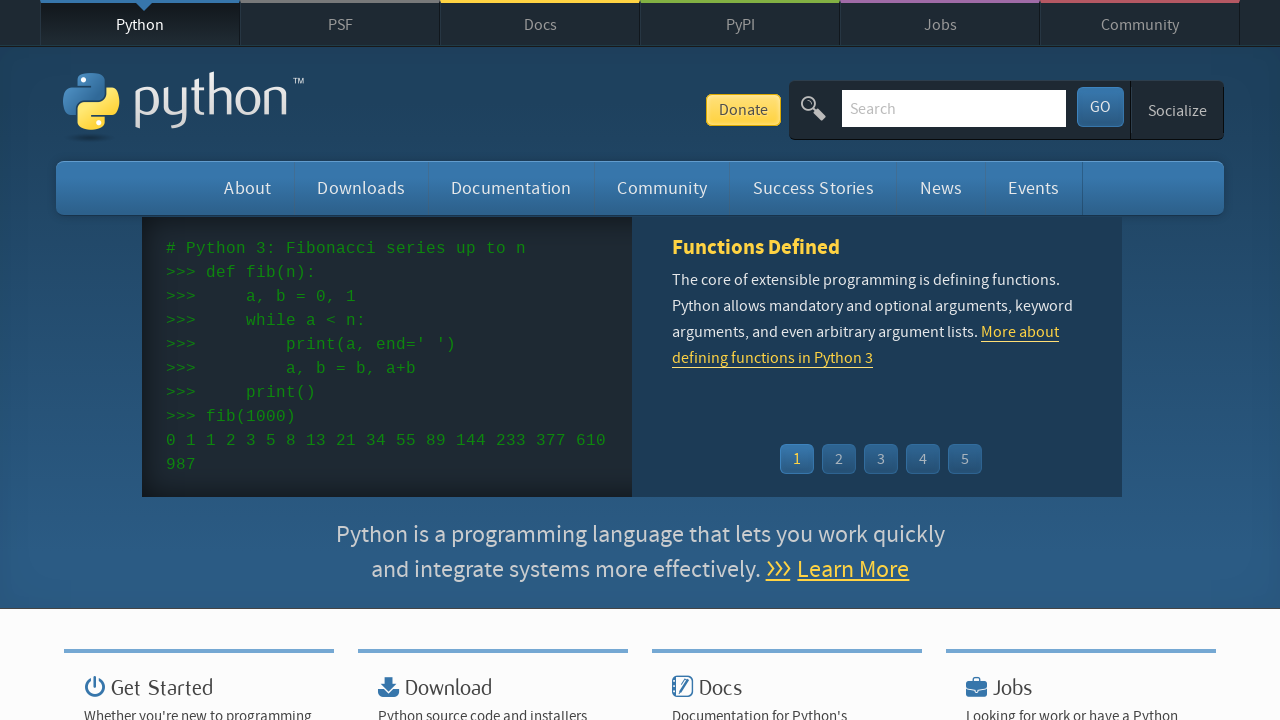

Verified that events section is visible
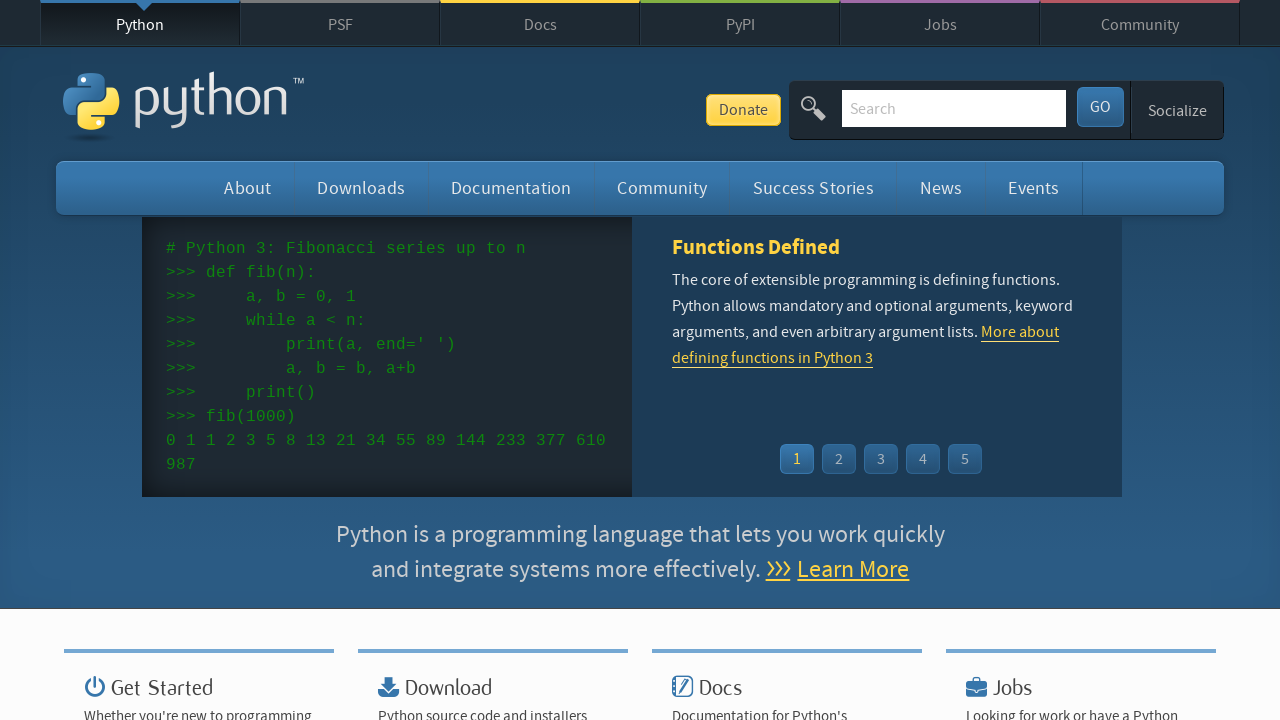

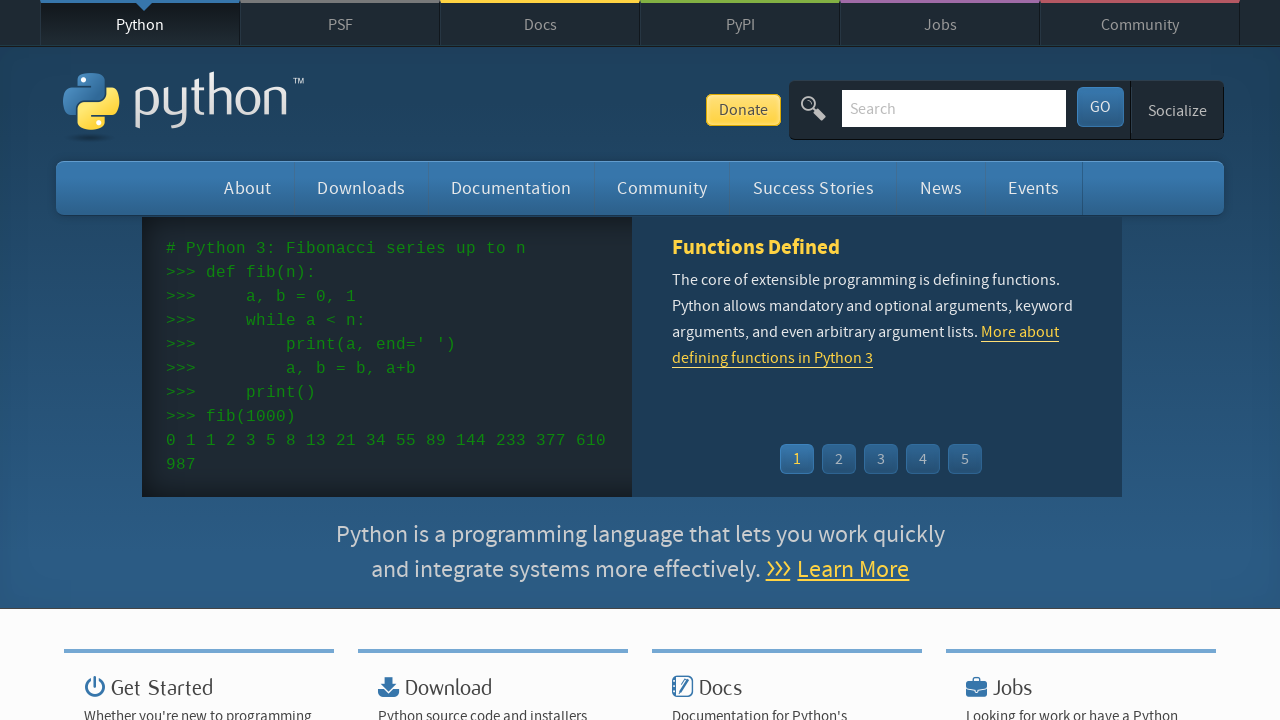